Tests the search functionality on Marshalls website by entering a search term and clicking the search button

Starting URL: https://marshalls.com/us/store/index.jsp

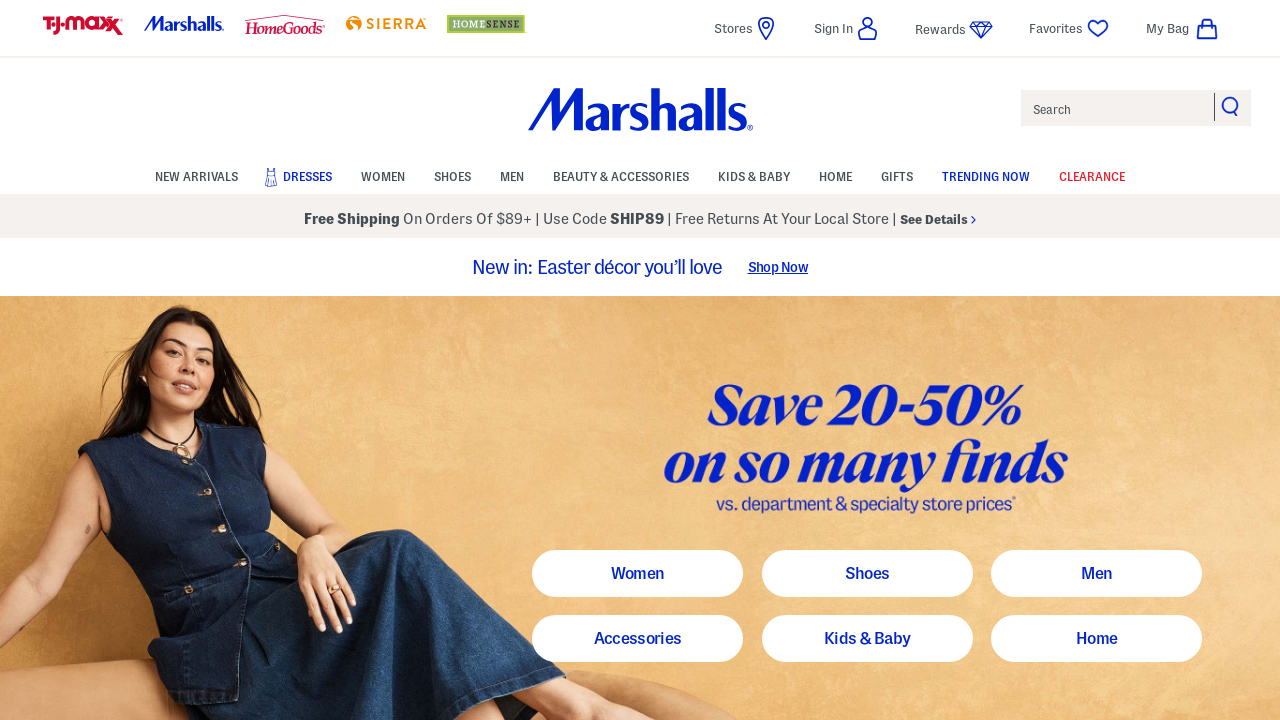

Filled search field with 'plant' on #search-text-input
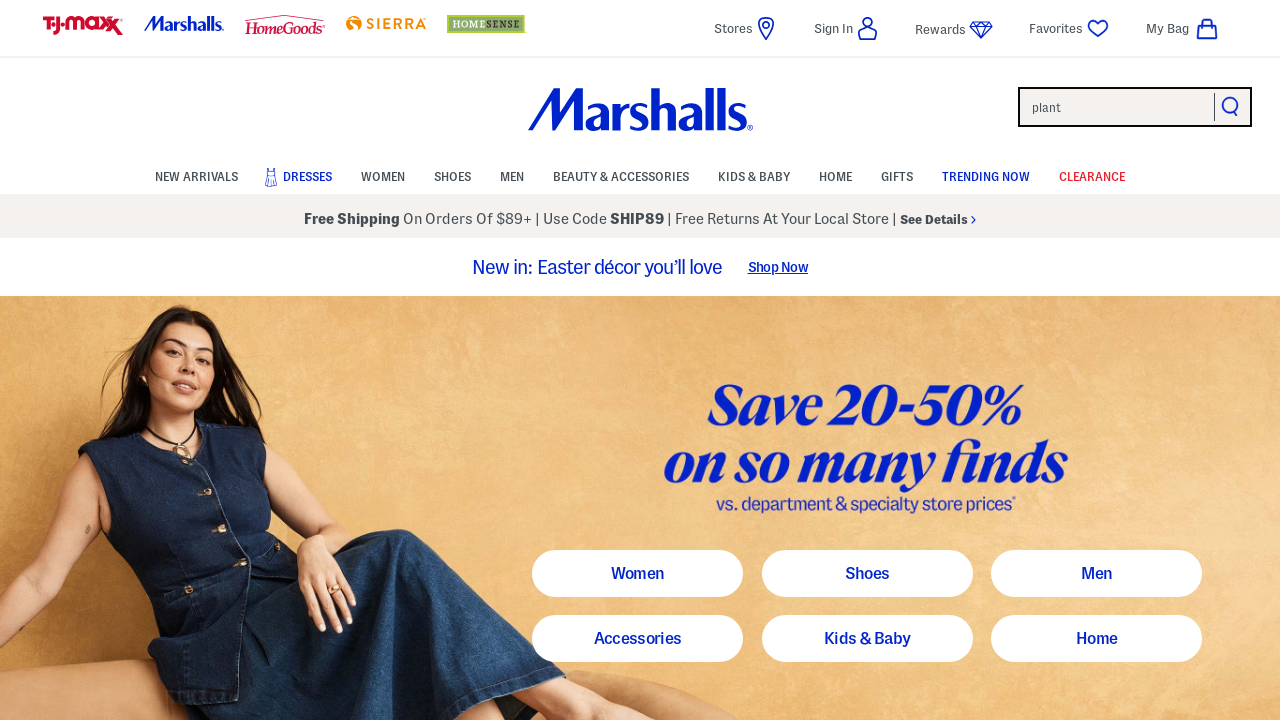

Clicked search button at (1231, 106) on #search-submit-button
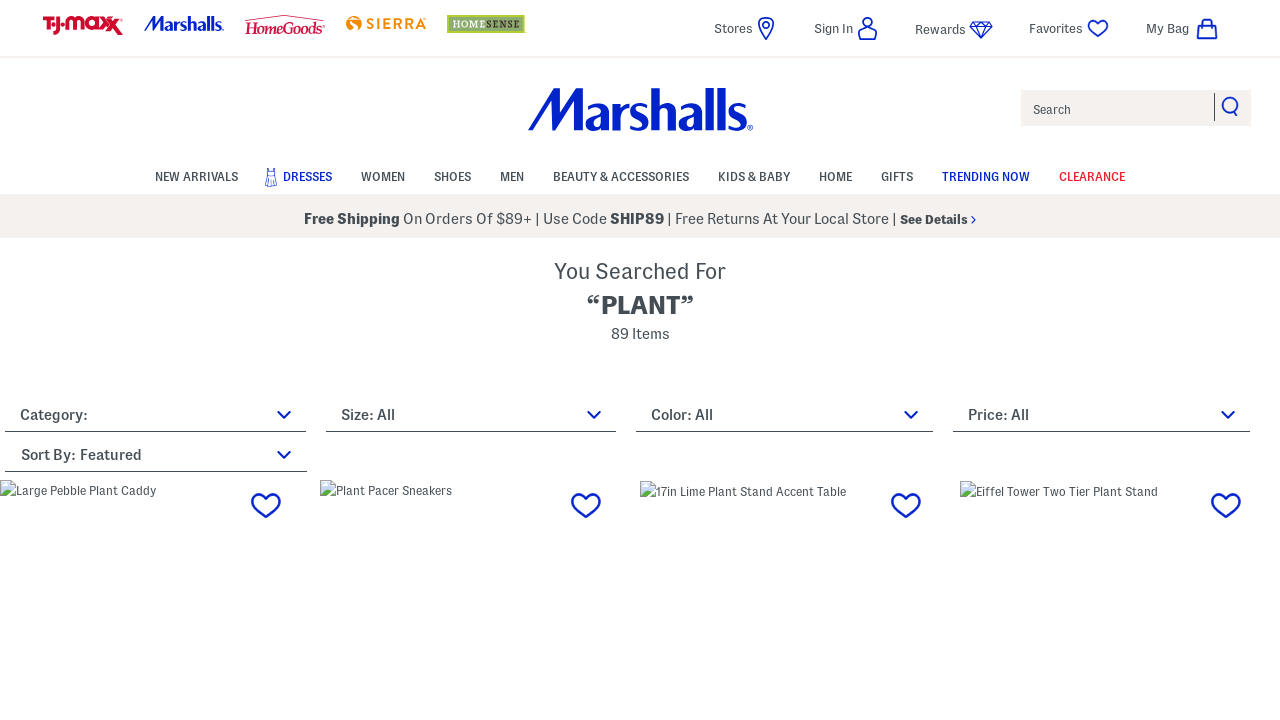

Search results page loaded
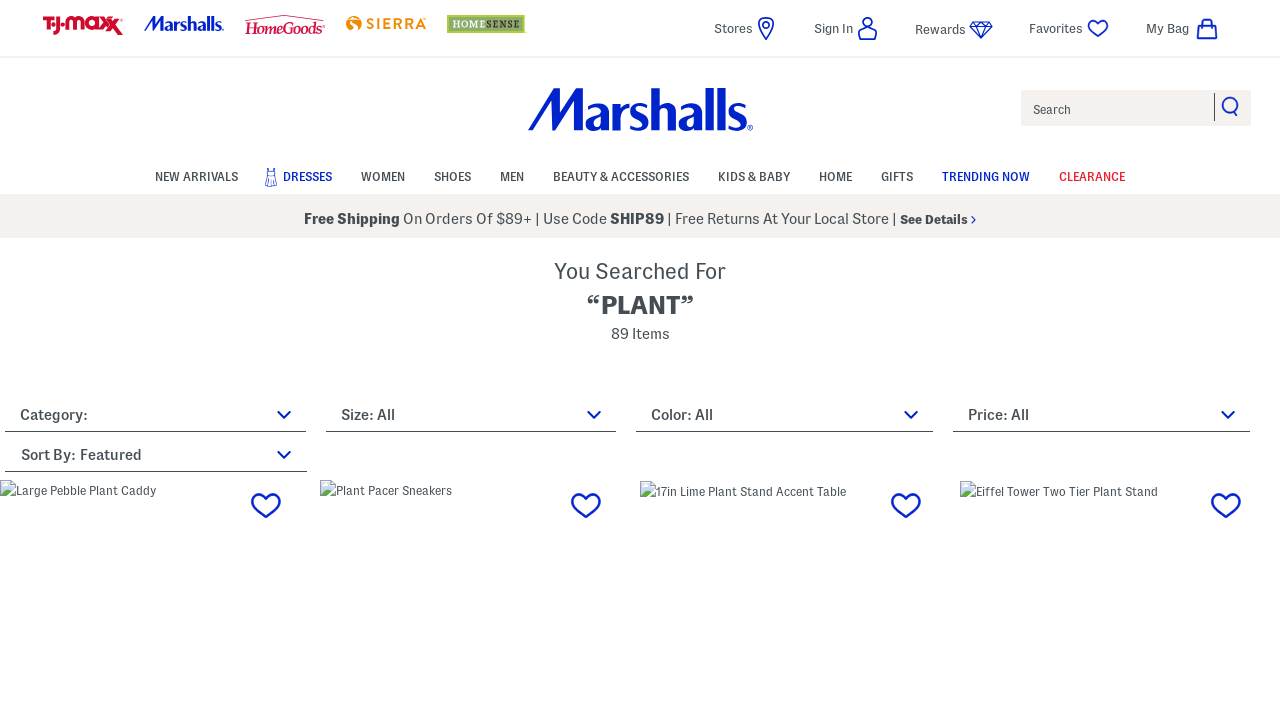

Verified search results contain 'plant'
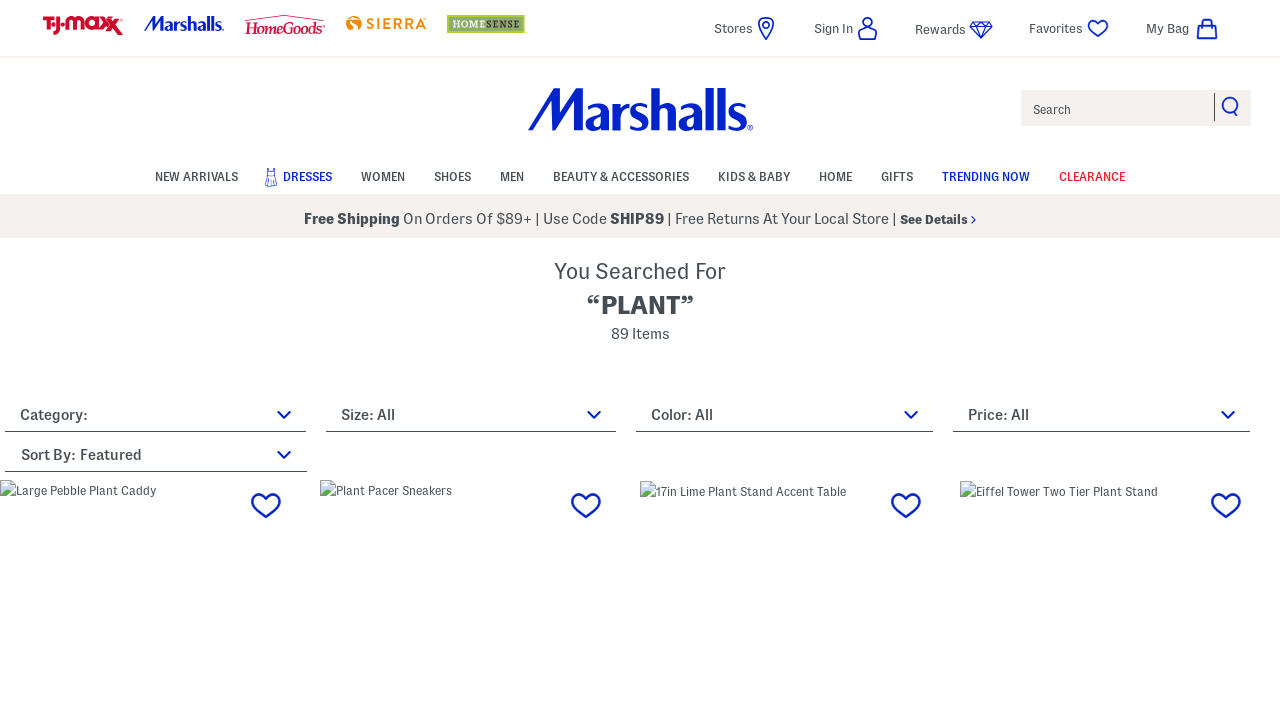

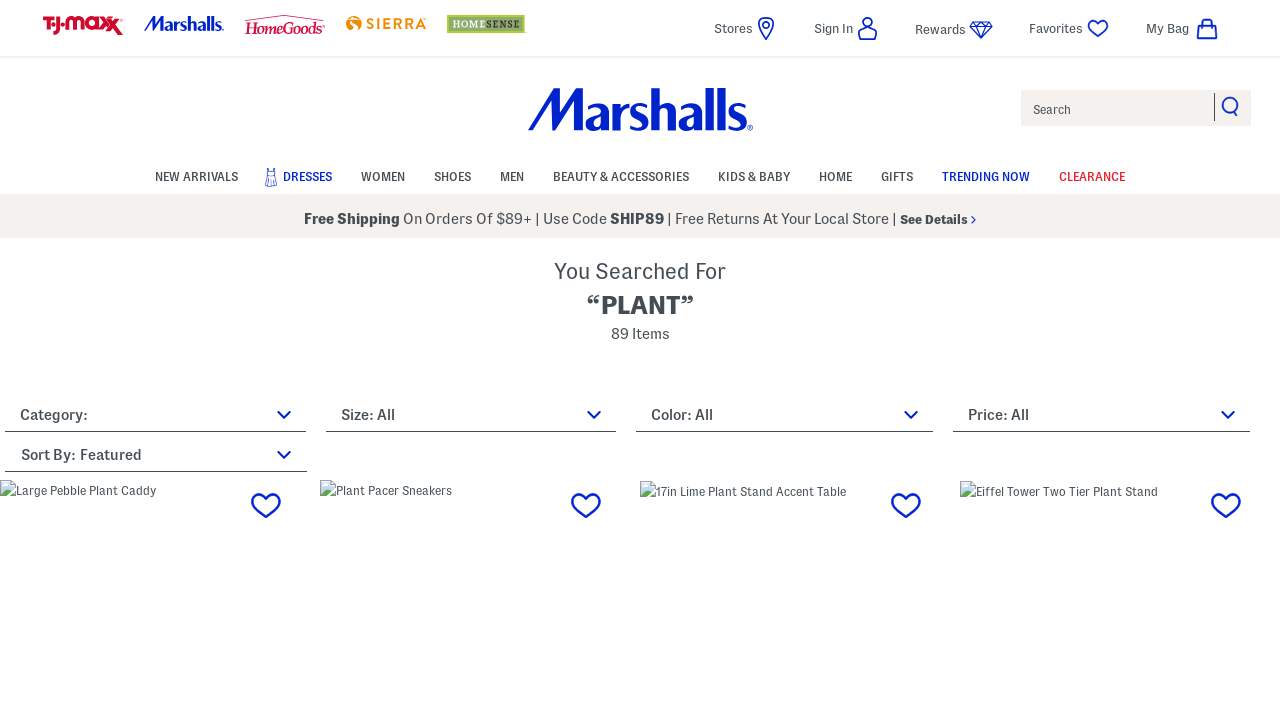